Tests navigation from the main Selenium WebDriver Java demo page to the Slow Calculator page by clicking the link and verifying the URL changes correctly.

Starting URL: https://bonigarcia.dev/selenium-webdriver-java/

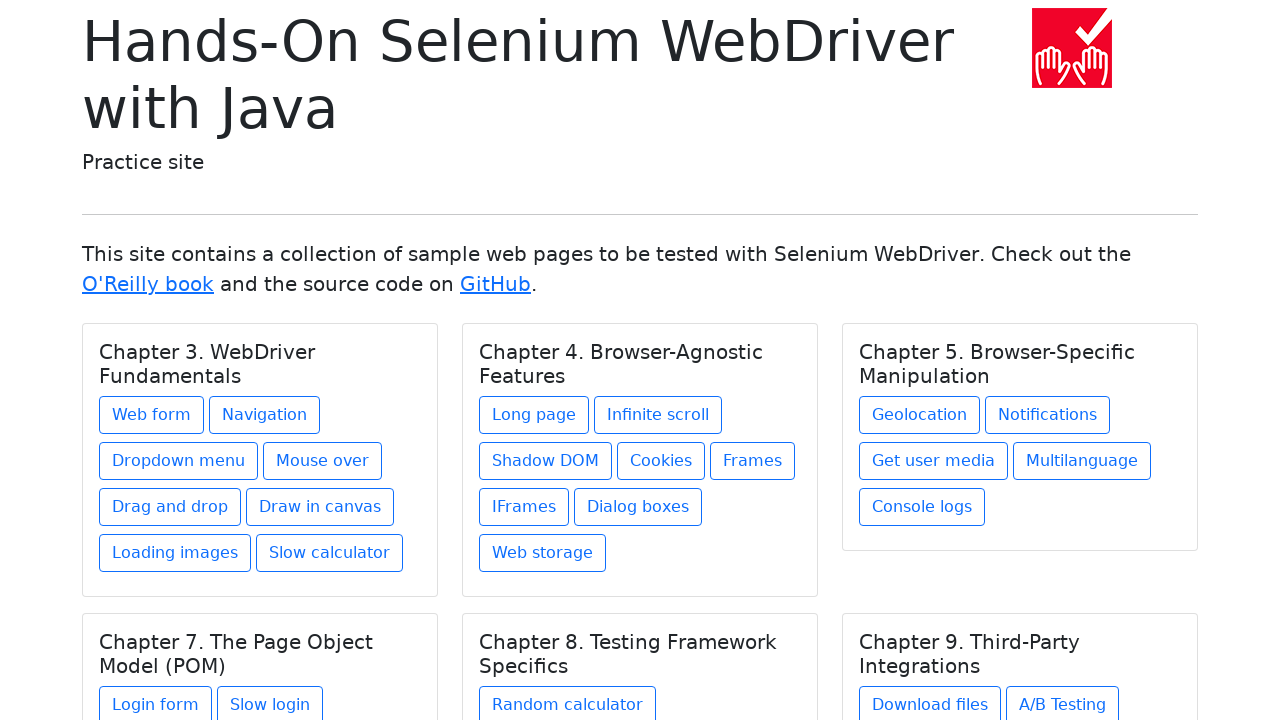

Clicked on the 'Slow calculator' link at (330, 553) on a:text('Slow calculator')
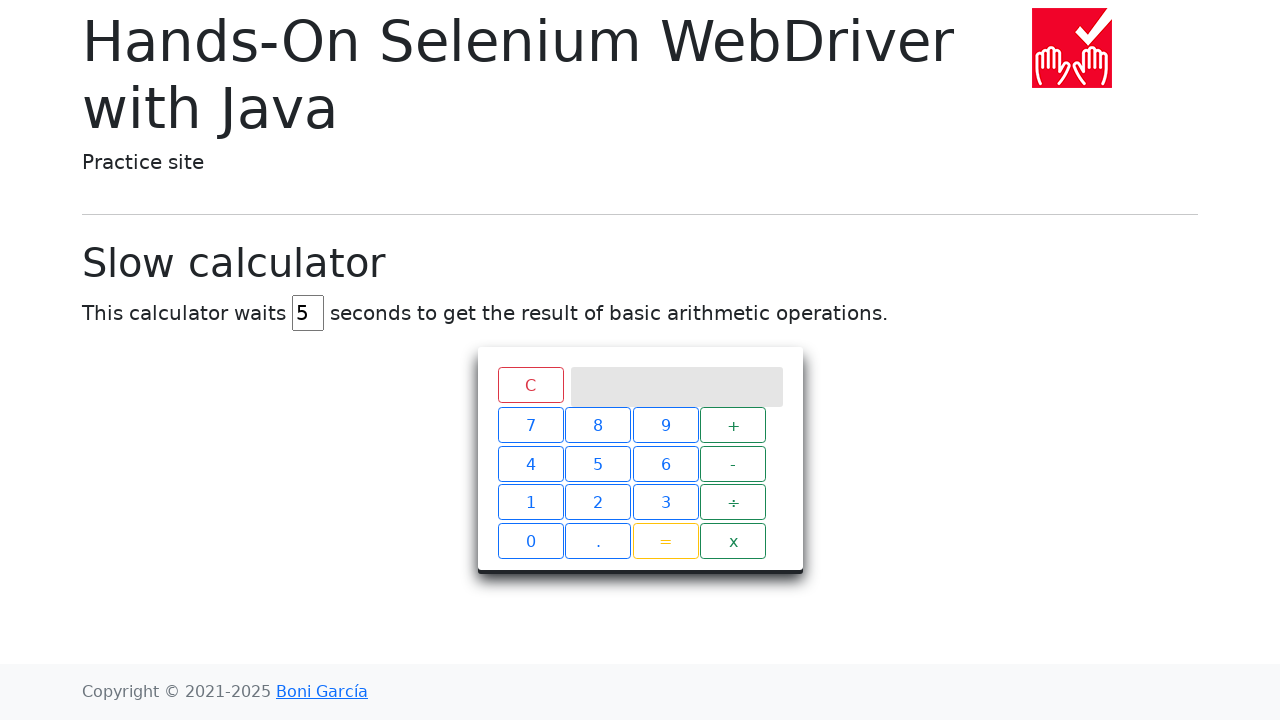

Navigation to Slow Calculator page completed and URL verified
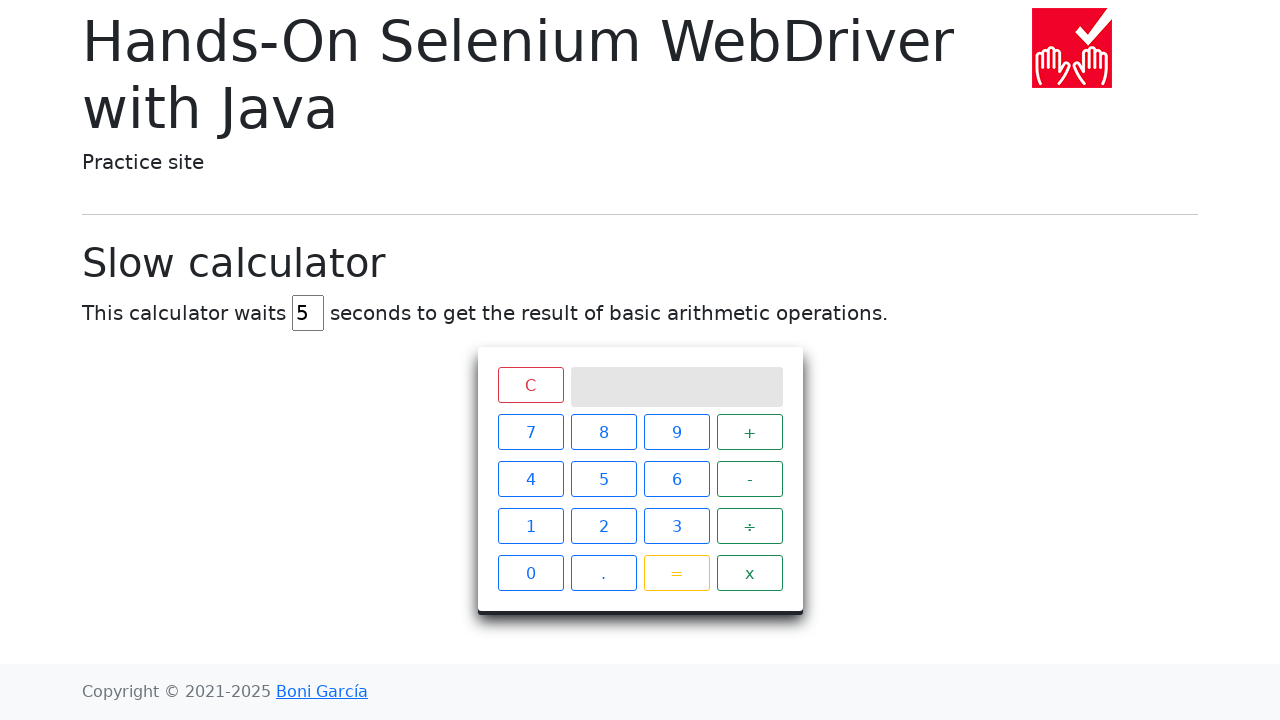

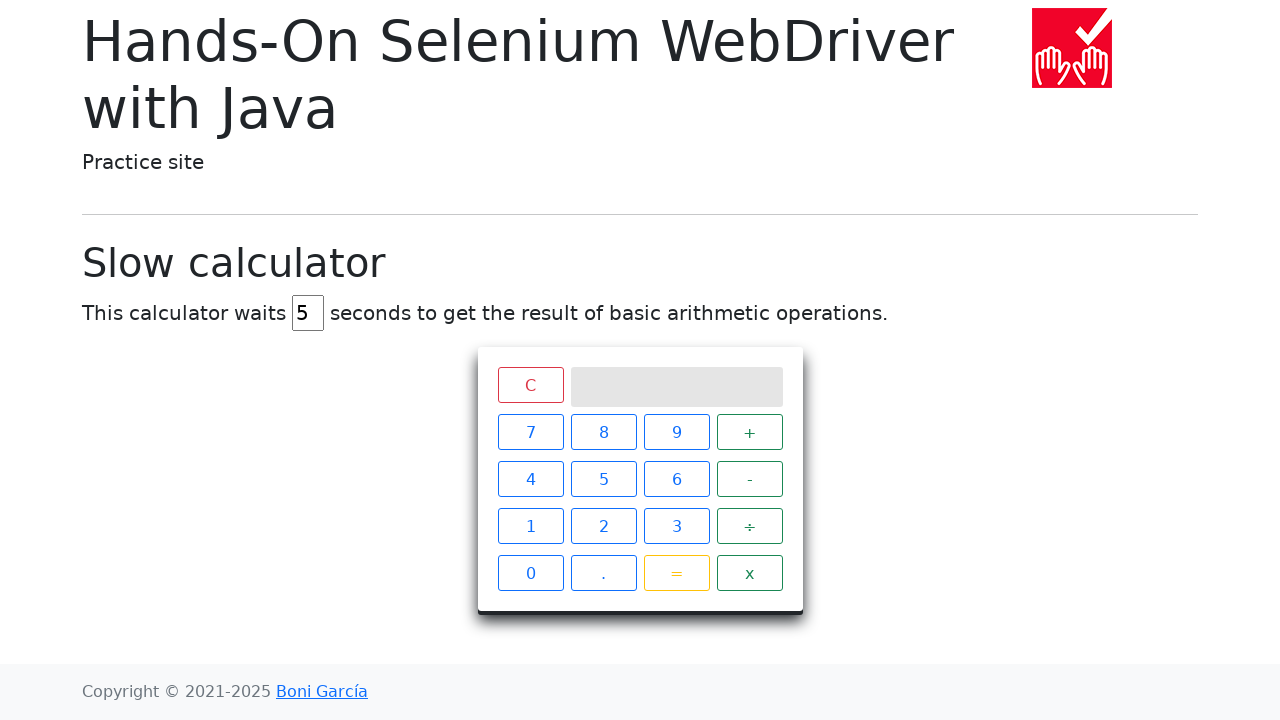